Searches for bags on Ajio e-commerce site, applies filters for Men's Fashion Bags, and verifies that product listings are displayed with brand and name information

Starting URL: https://www.ajio.com/

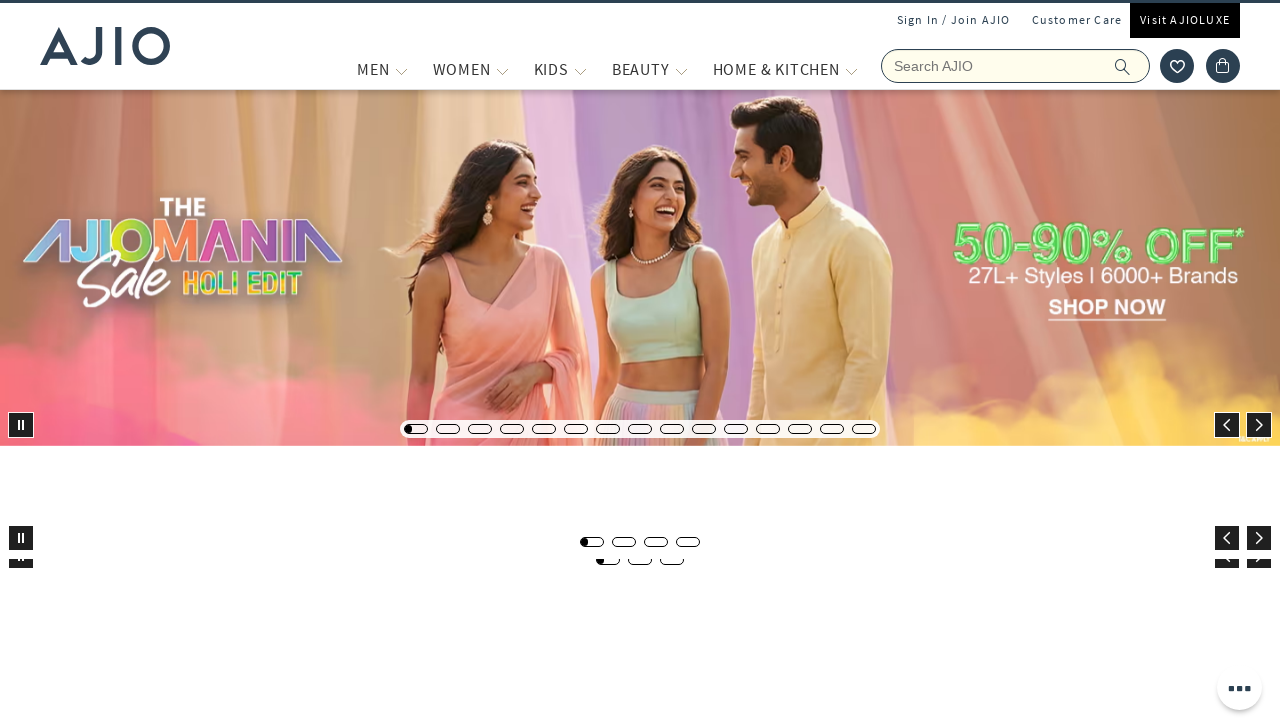

Filled search field with 'bags' on input[name='searchVal']
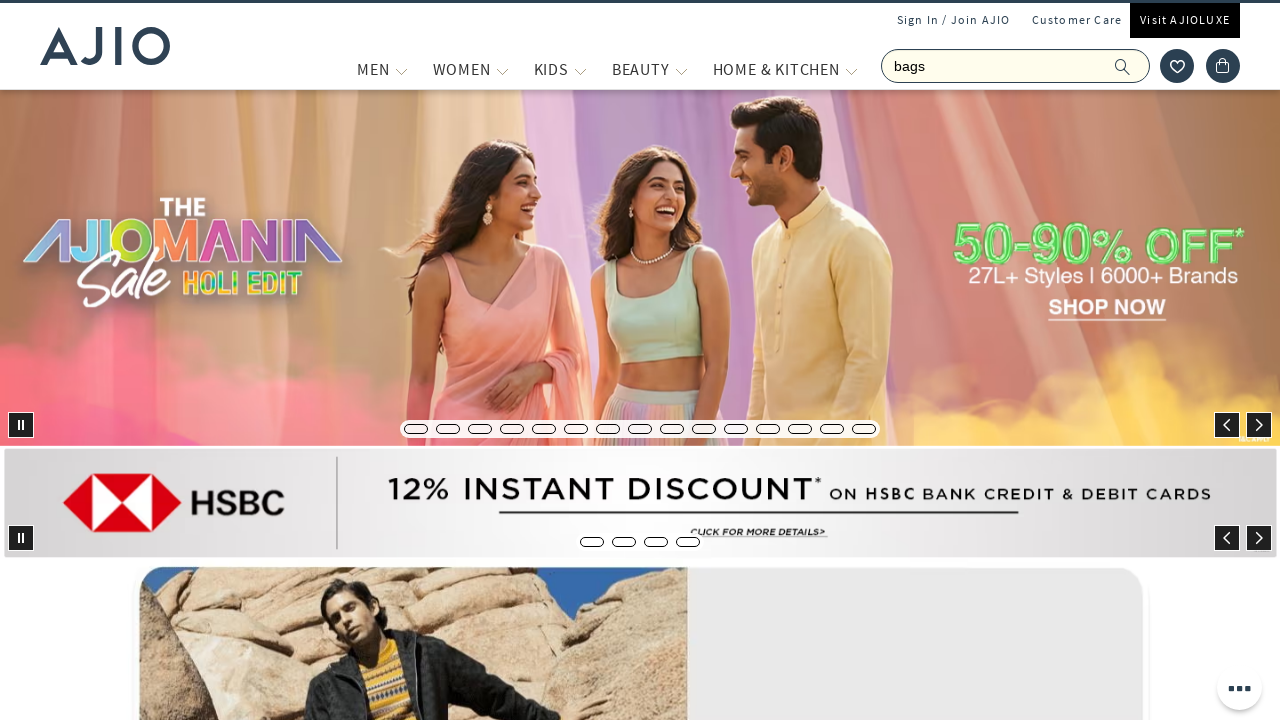

Pressed Enter to search for bags on input[name='searchVal']
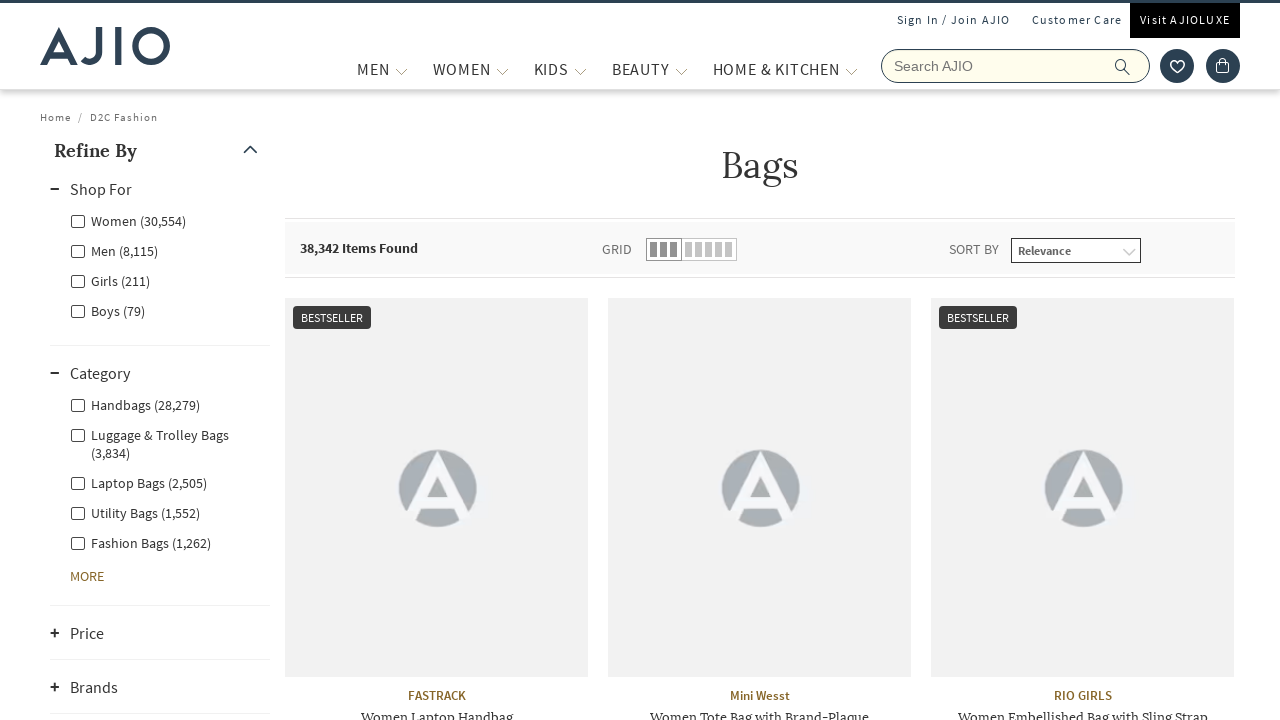

Waited for search results to load
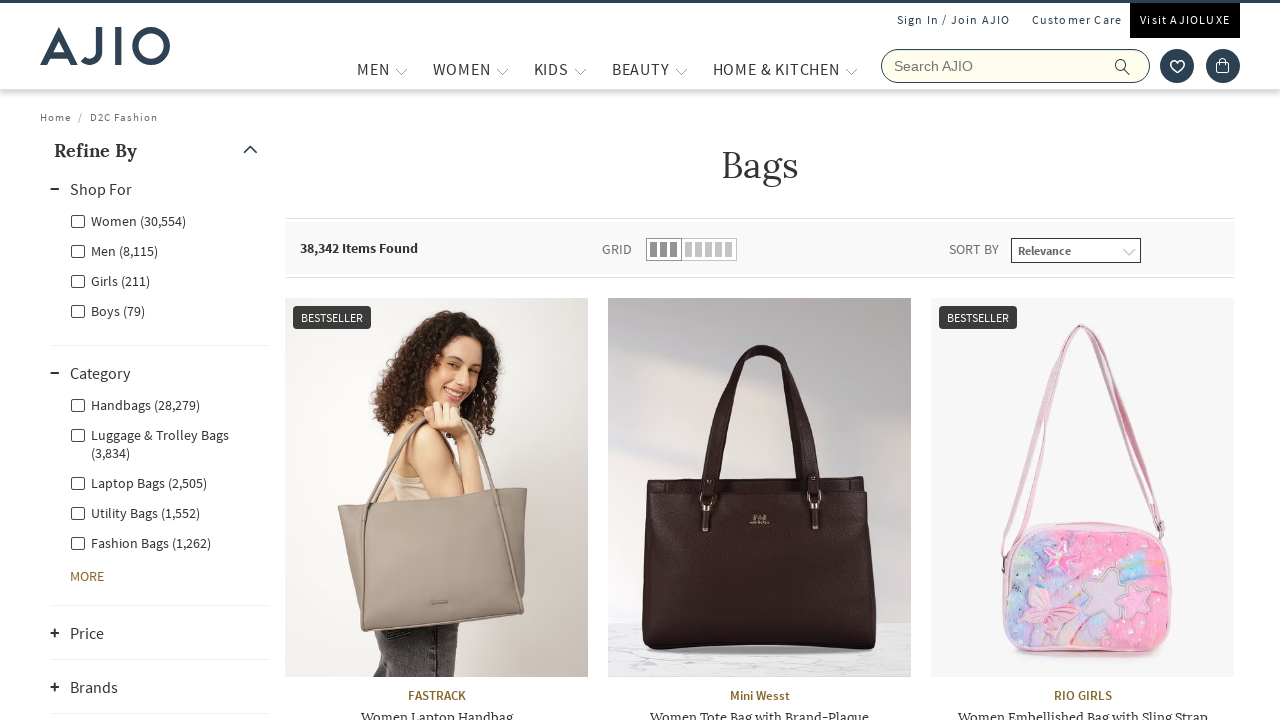

Applied Men filter at (114, 250) on xpath=//label[@for='Men']
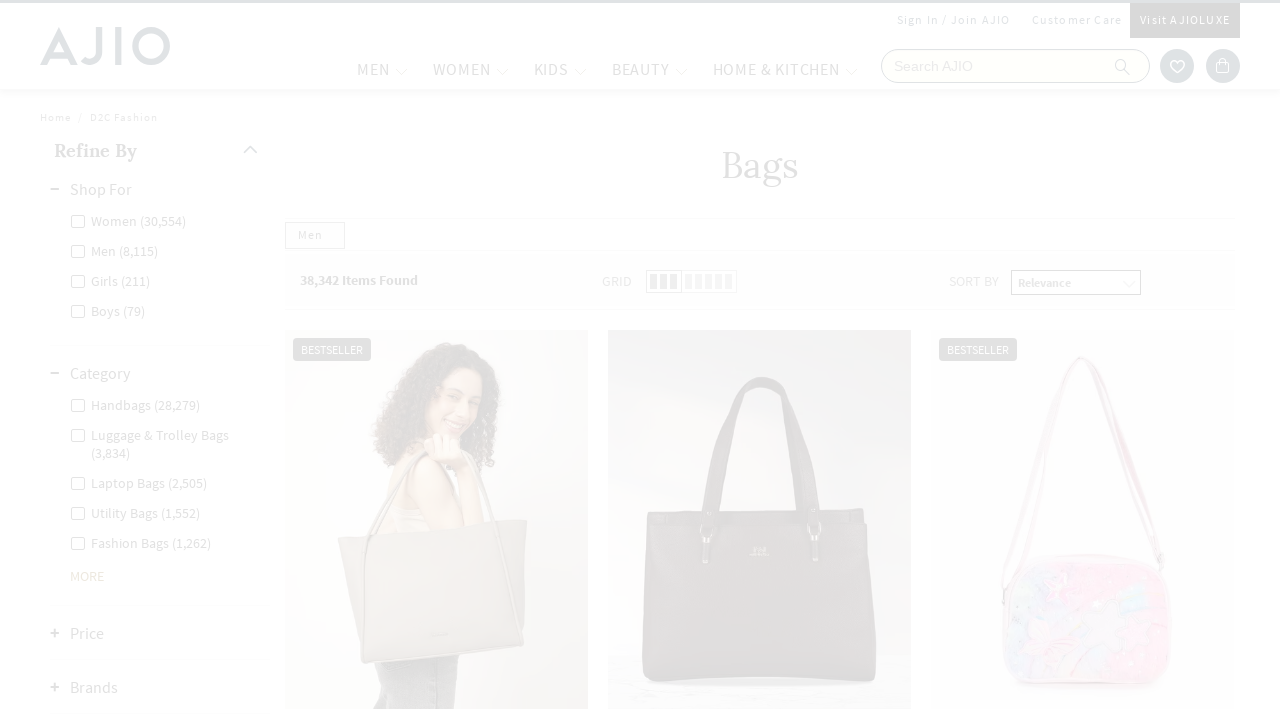

Waited for Men filter to be applied
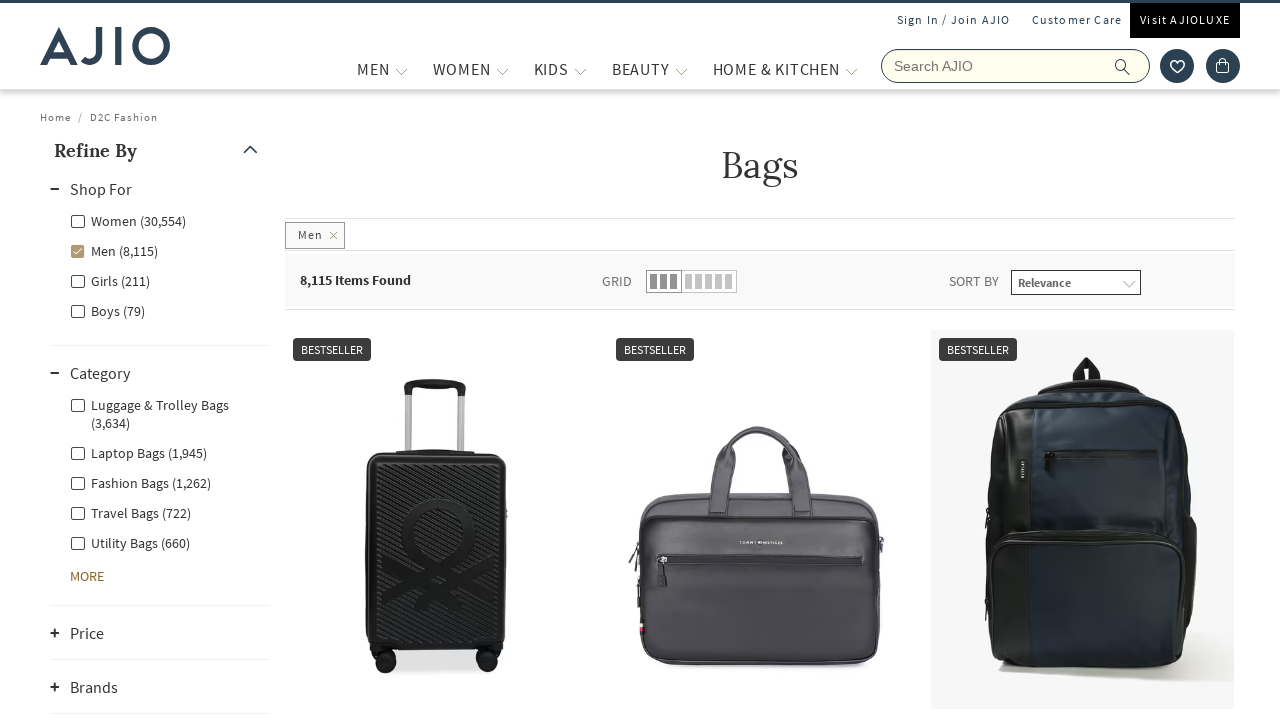

Applied Men - Fashion Bags filter at (140, 482) on xpath=//label[@for='Men - Fashion Bags']
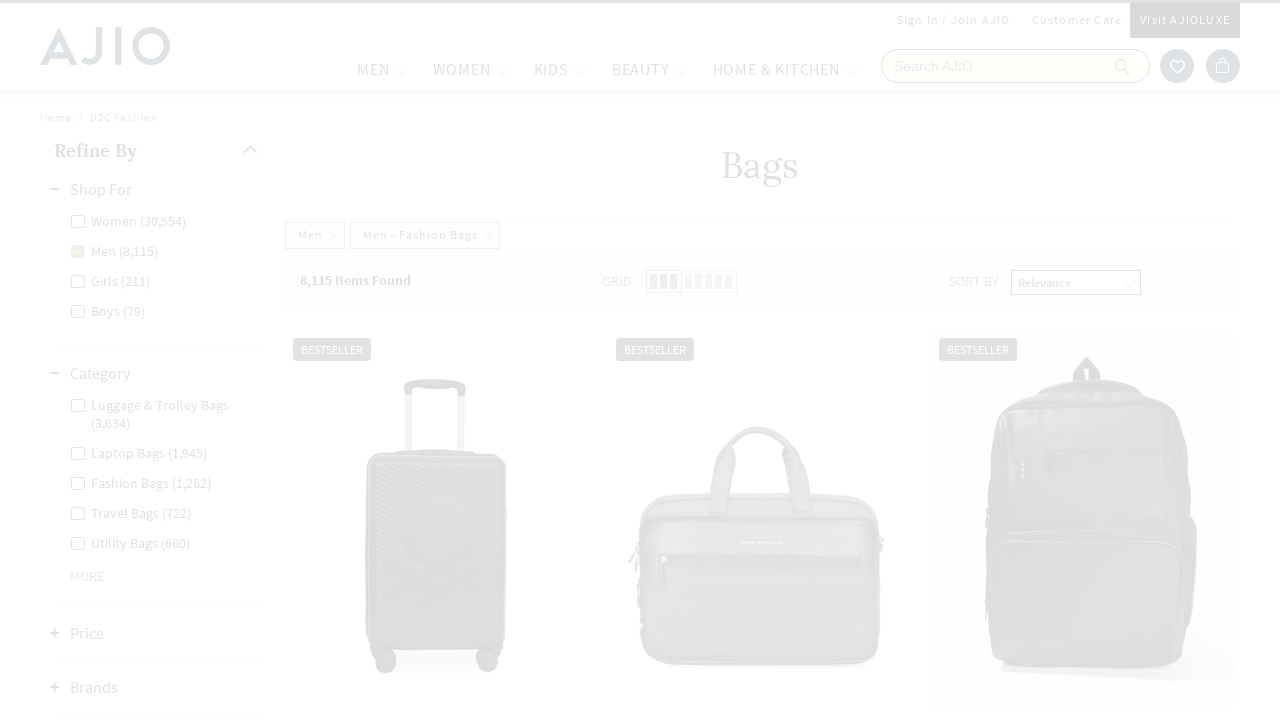

Waited for Men - Fashion Bags filter to be applied
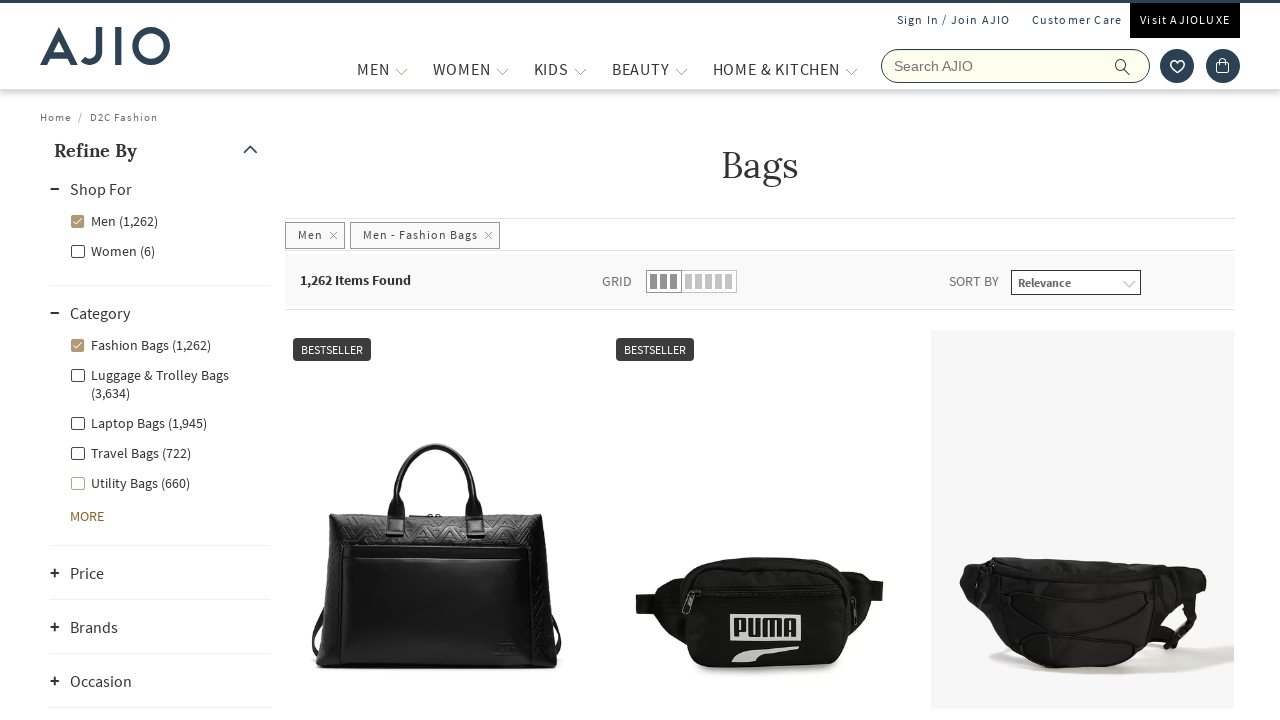

Verified total items count is displayed
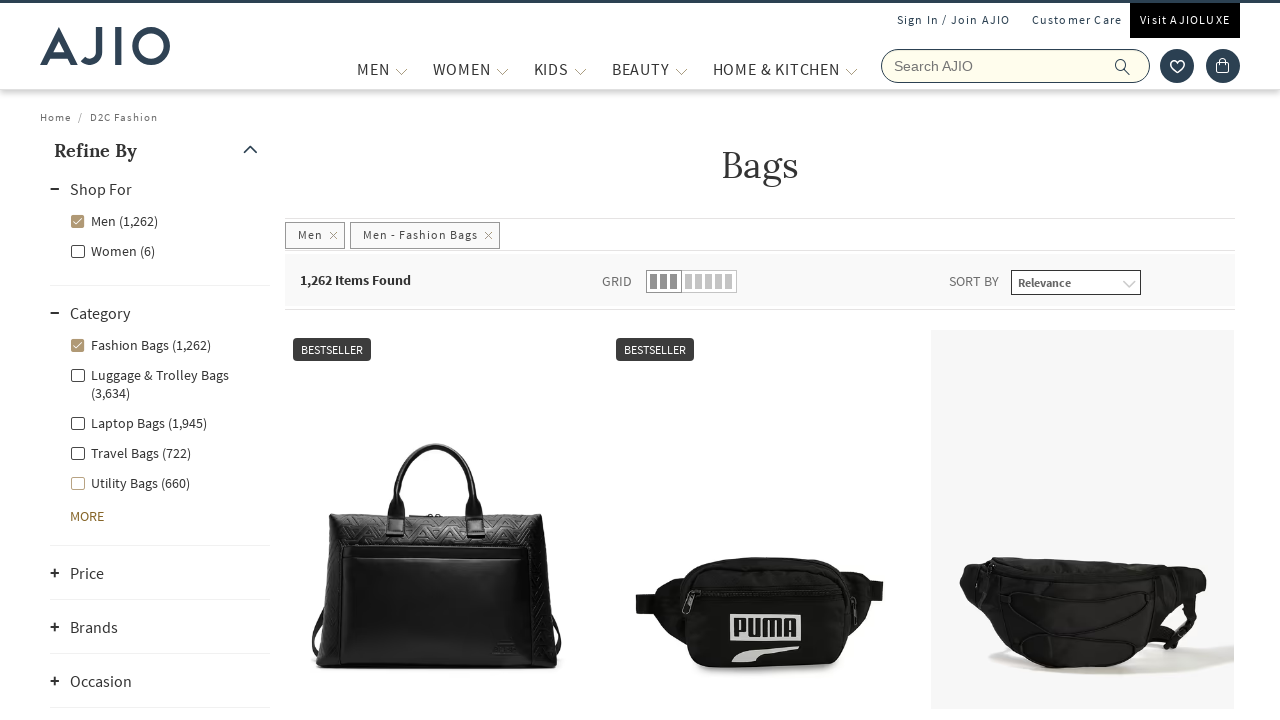

Verified brand listings are present
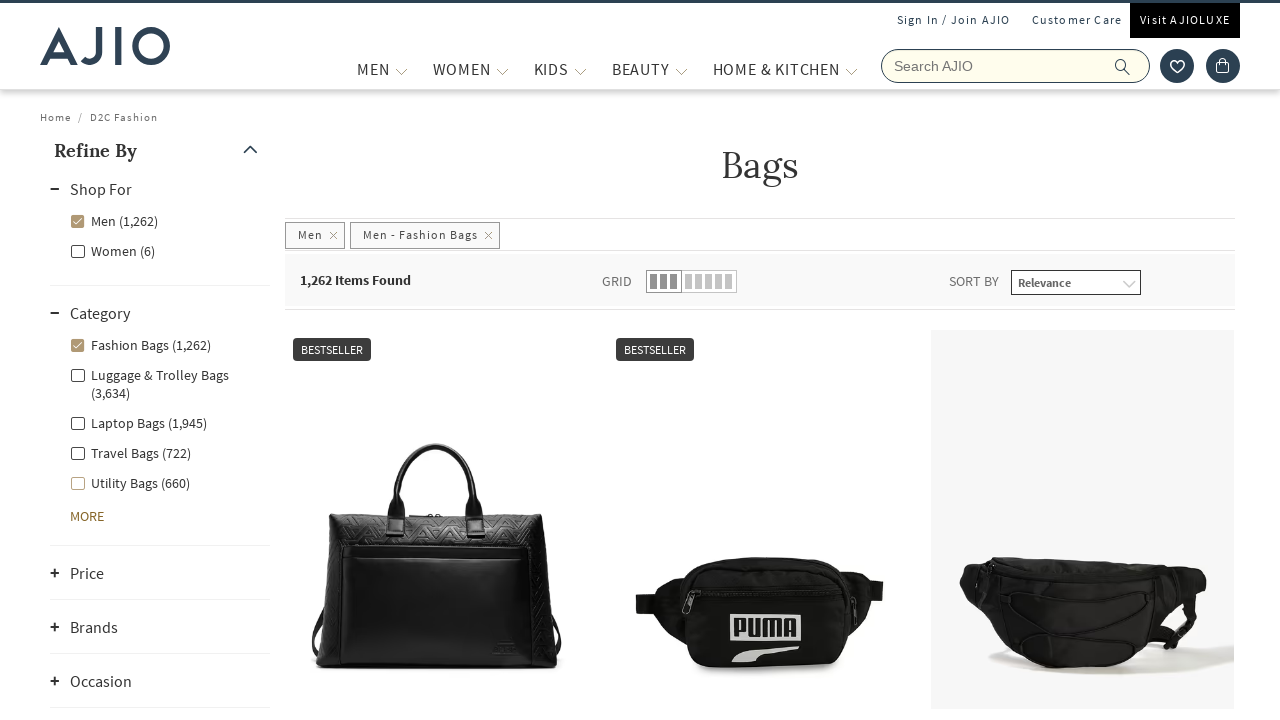

Verified bag names are present
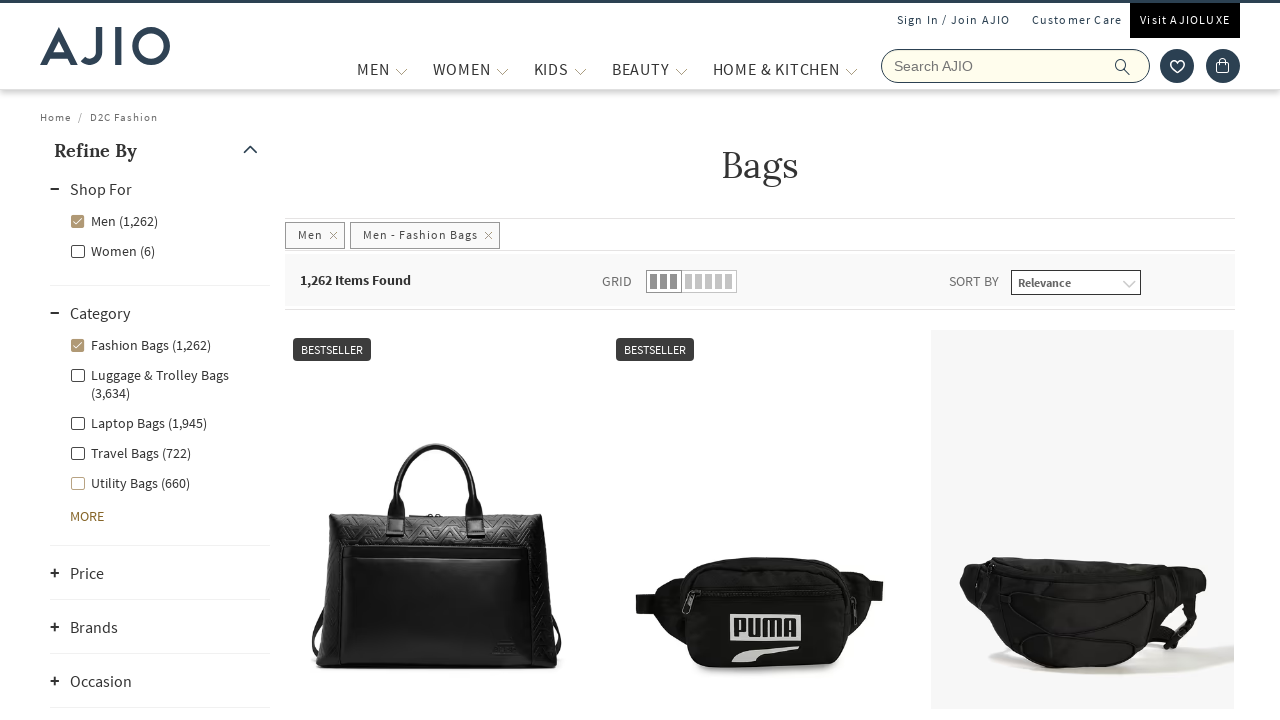

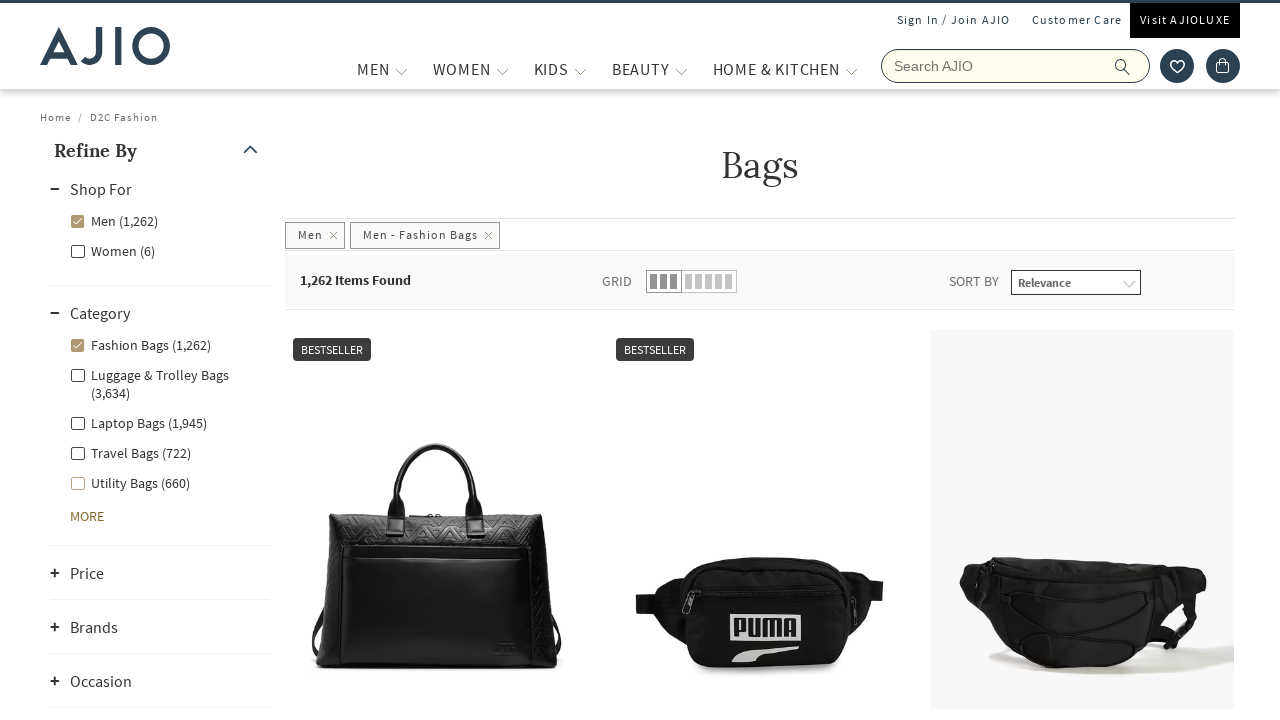